Tests alert handling functionality by clicking a button to trigger an alert and then accepting/dismissing it

Starting URL: http://demo.automationtesting.in/Alerts.html

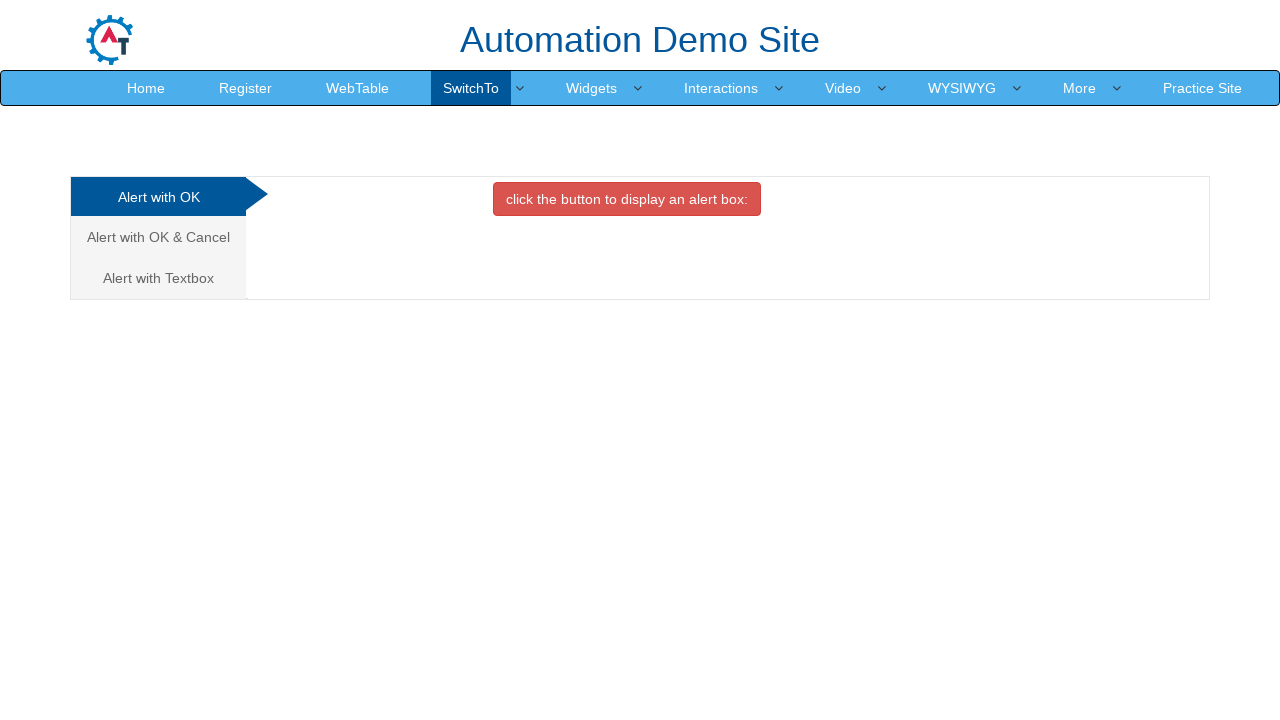

Clicked on the first tab link at (158, 197) on (//a[@data-toggle='tab'])[1]
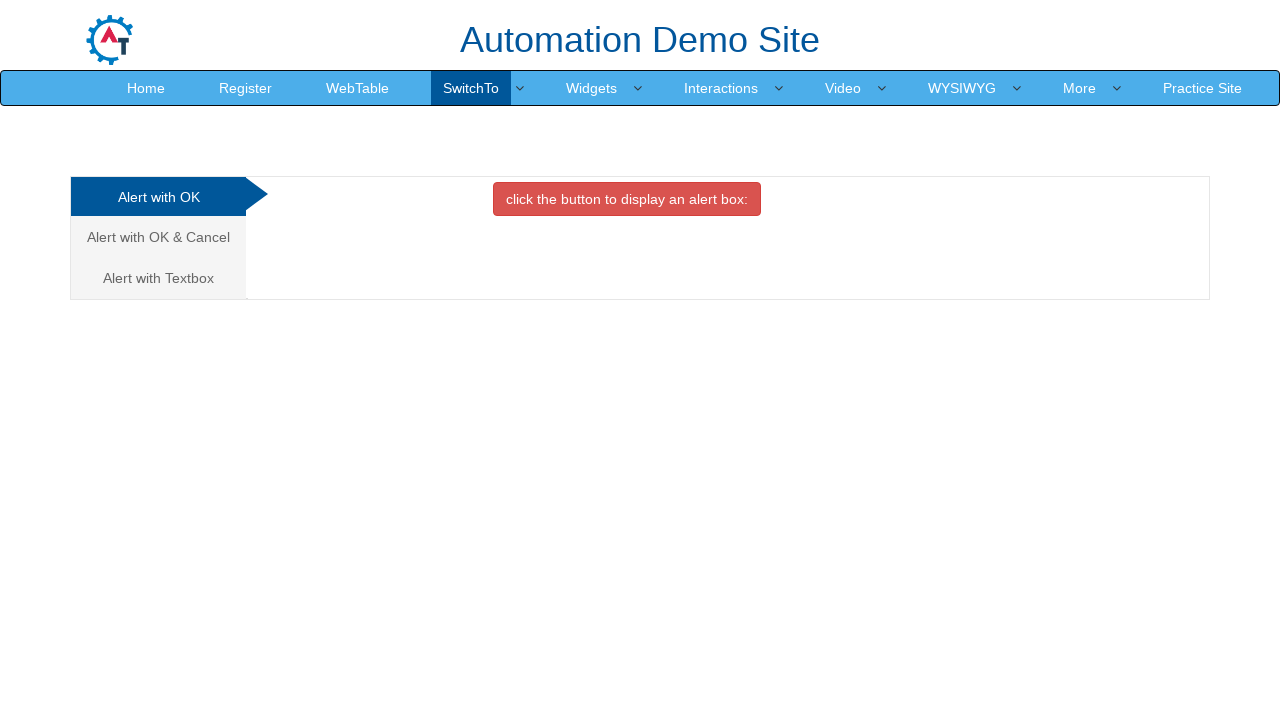

Clicked the button to trigger the alert at (627, 199) on button[onclick='alertbox()']
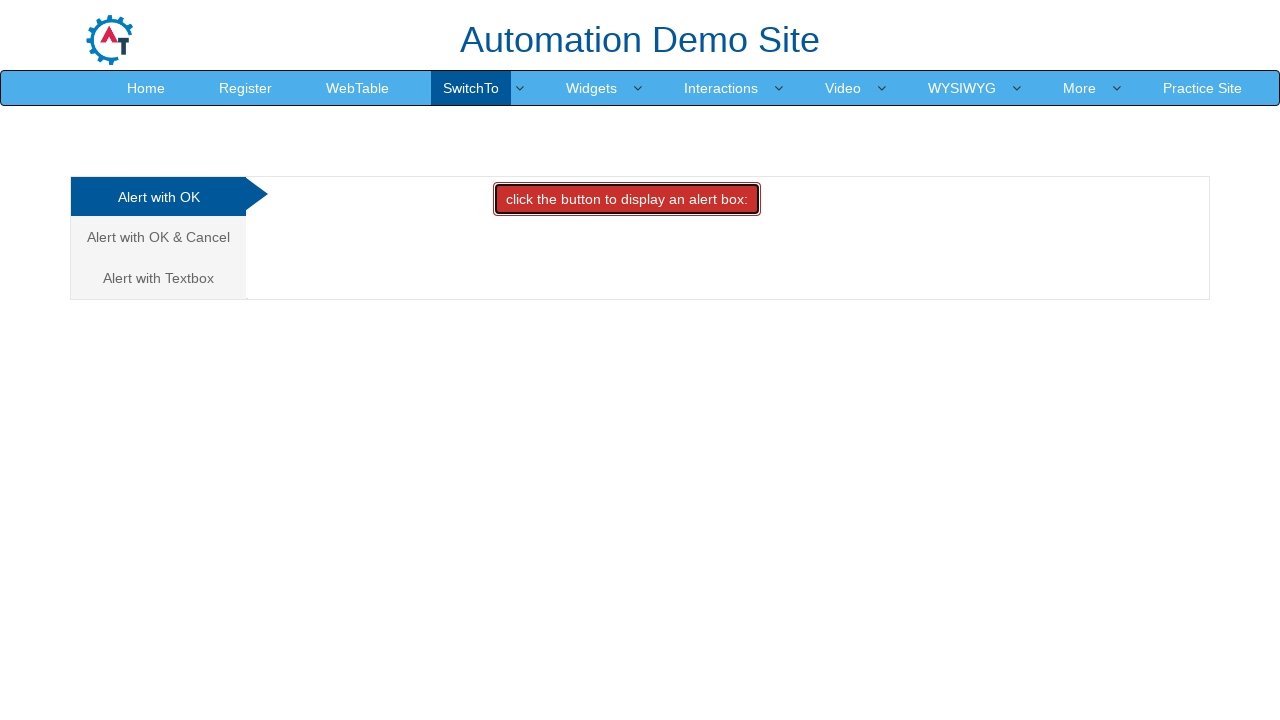

Set up dialog handler to accept alerts
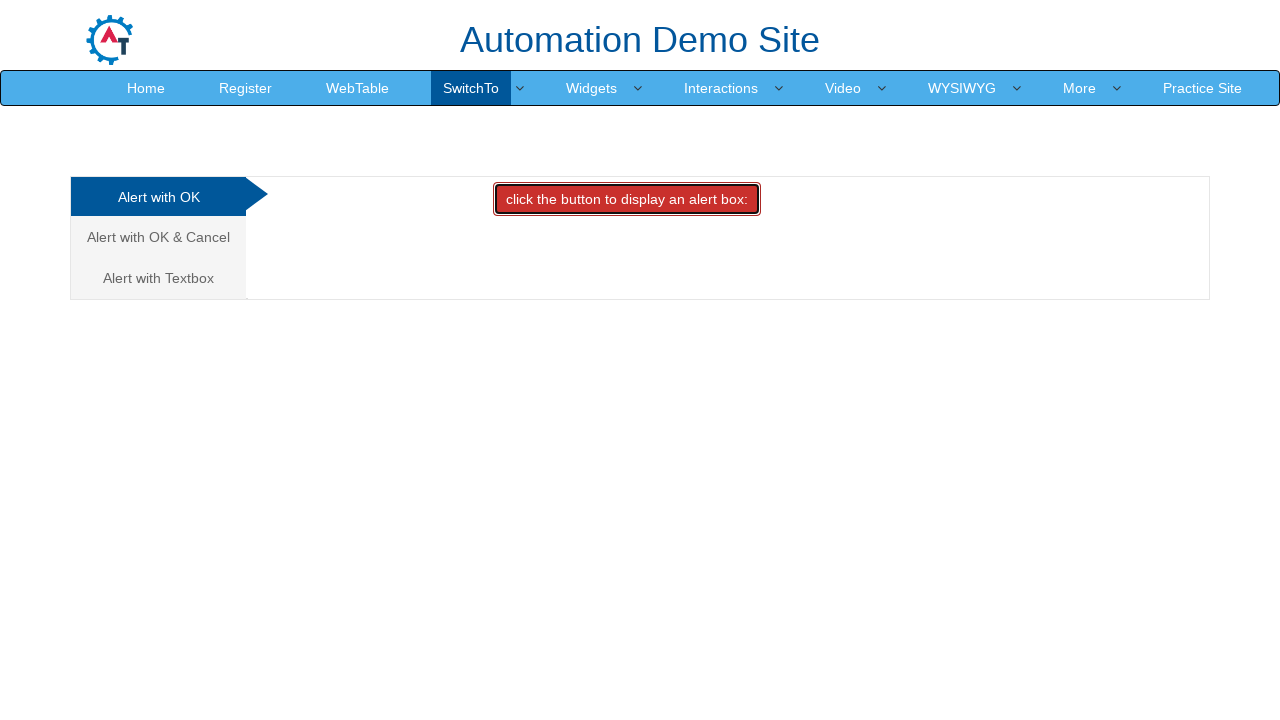

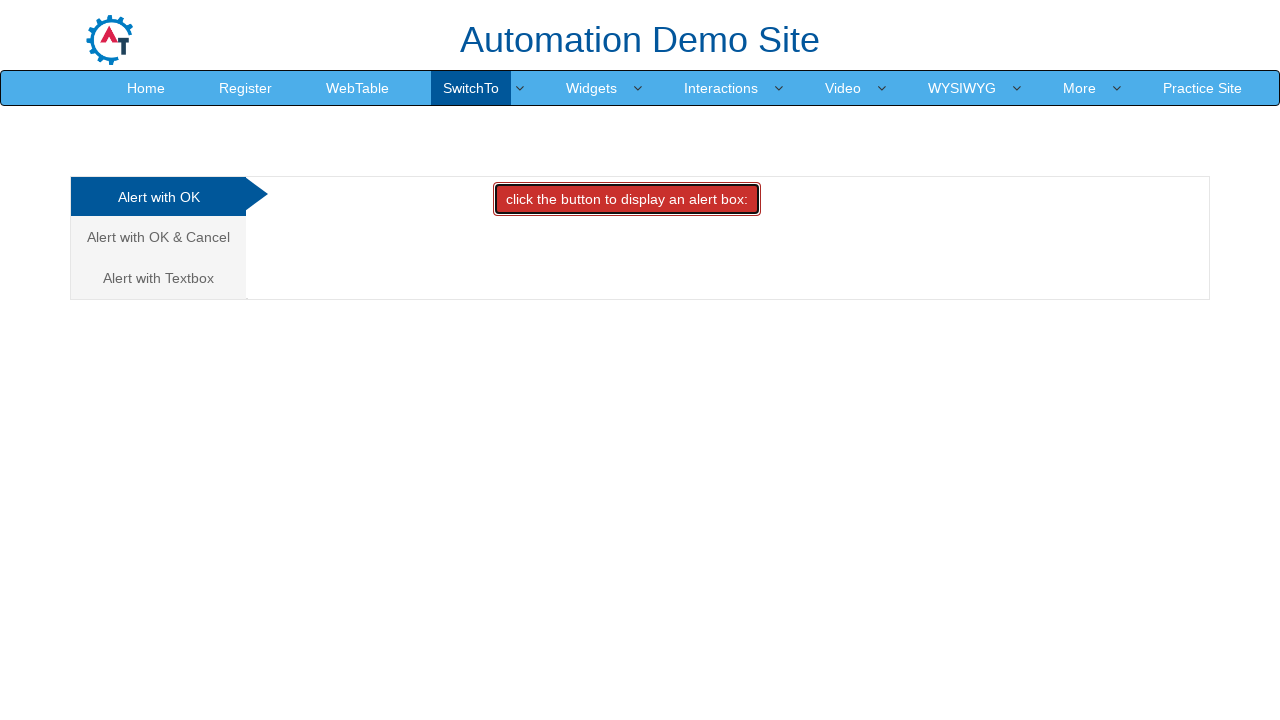